Tests setting a date value in the RedBus calendar/date picker field using JavaScript execution to directly set the input value.

Starting URL: https://www.redbus.com/

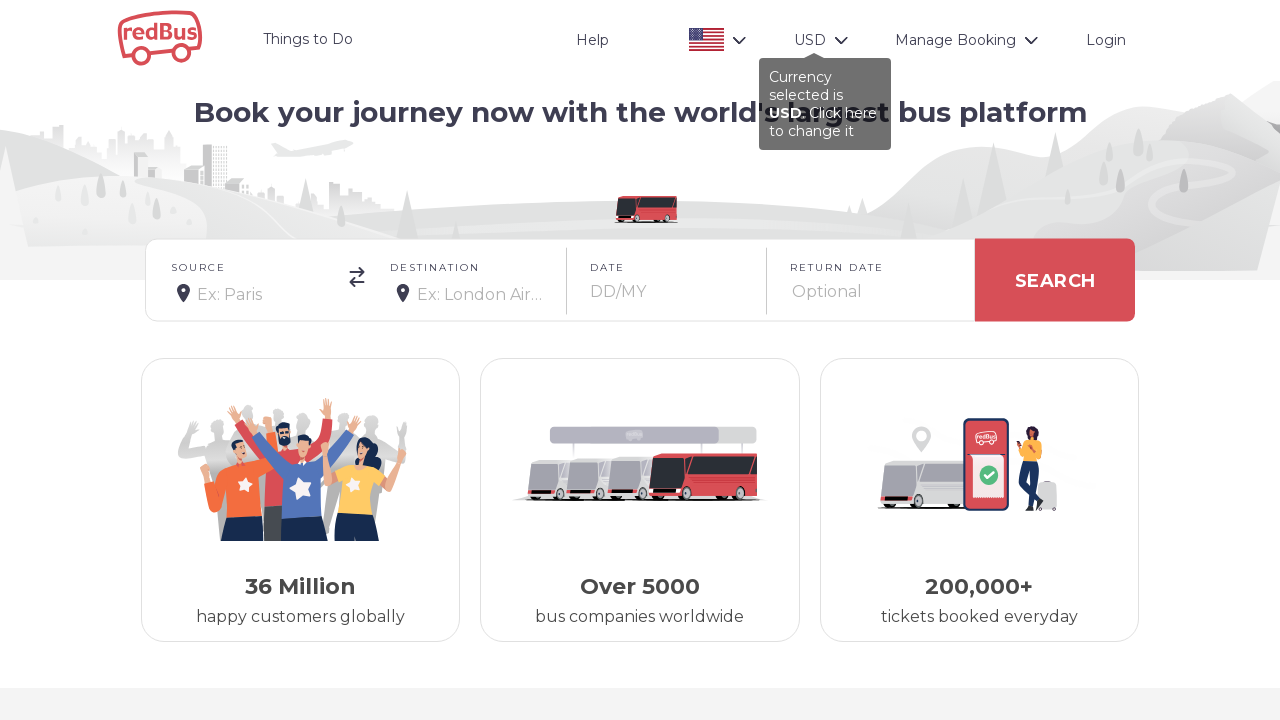

Waited for page to load with domcontentloaded state
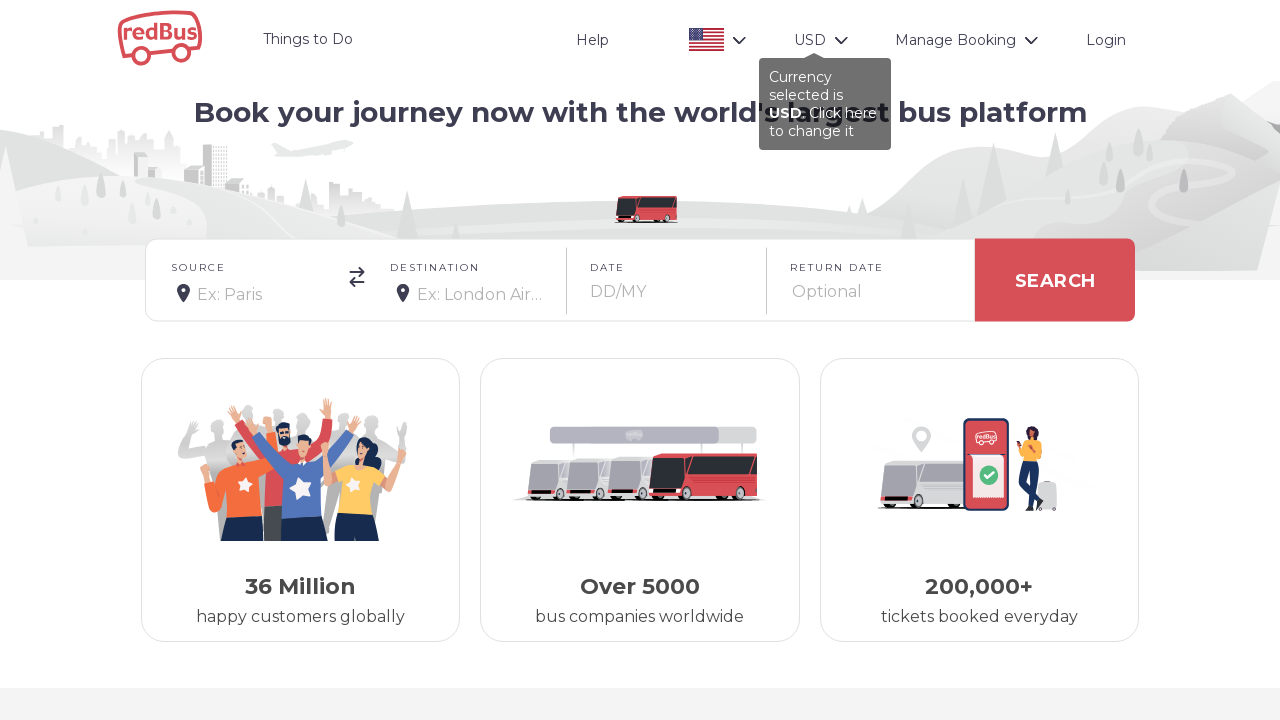

Set calendar date value to 15/03/2025 using JavaScript execution on onward_cal field
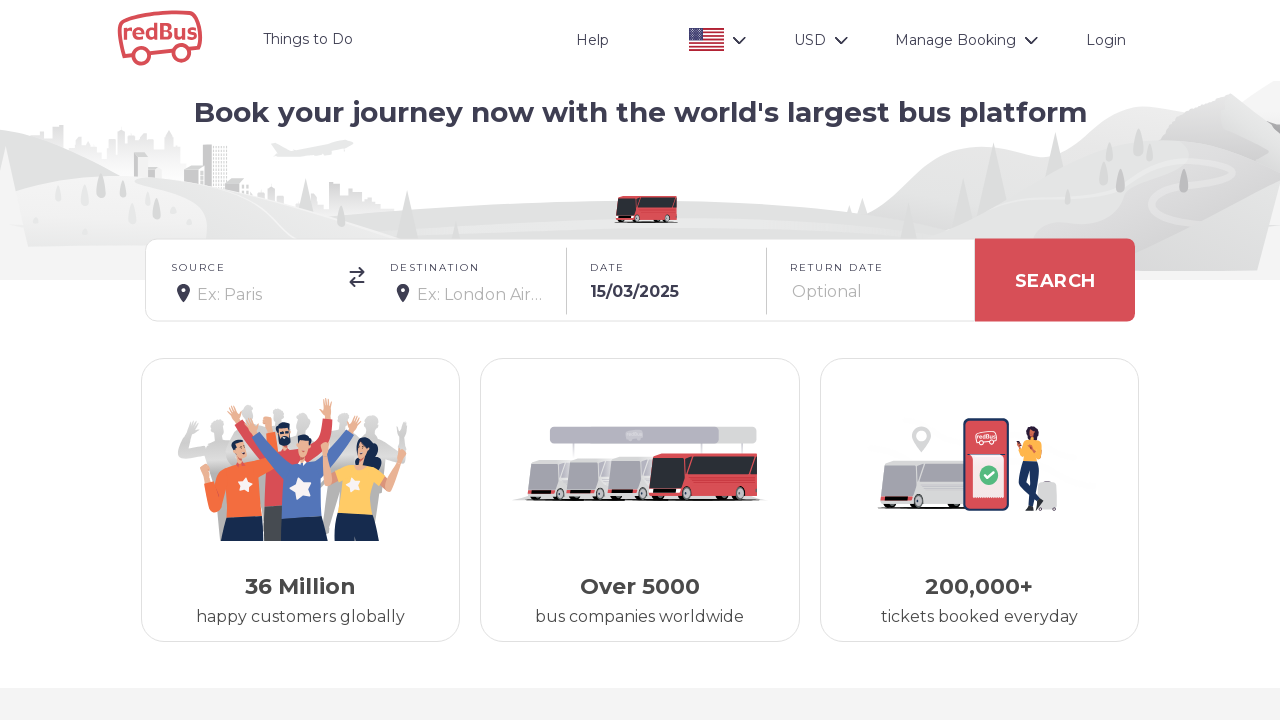

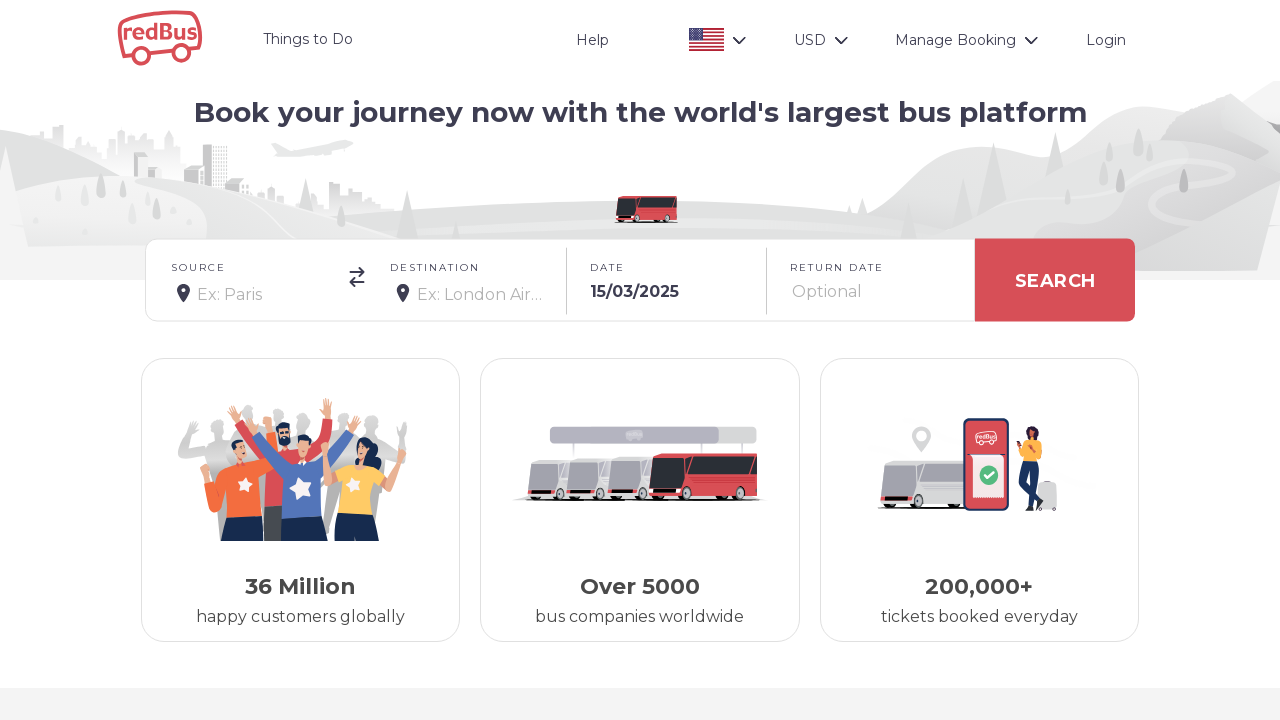